Tests that the text input field is cleared after adding a todo item

Starting URL: https://demo.playwright.dev/todomvc

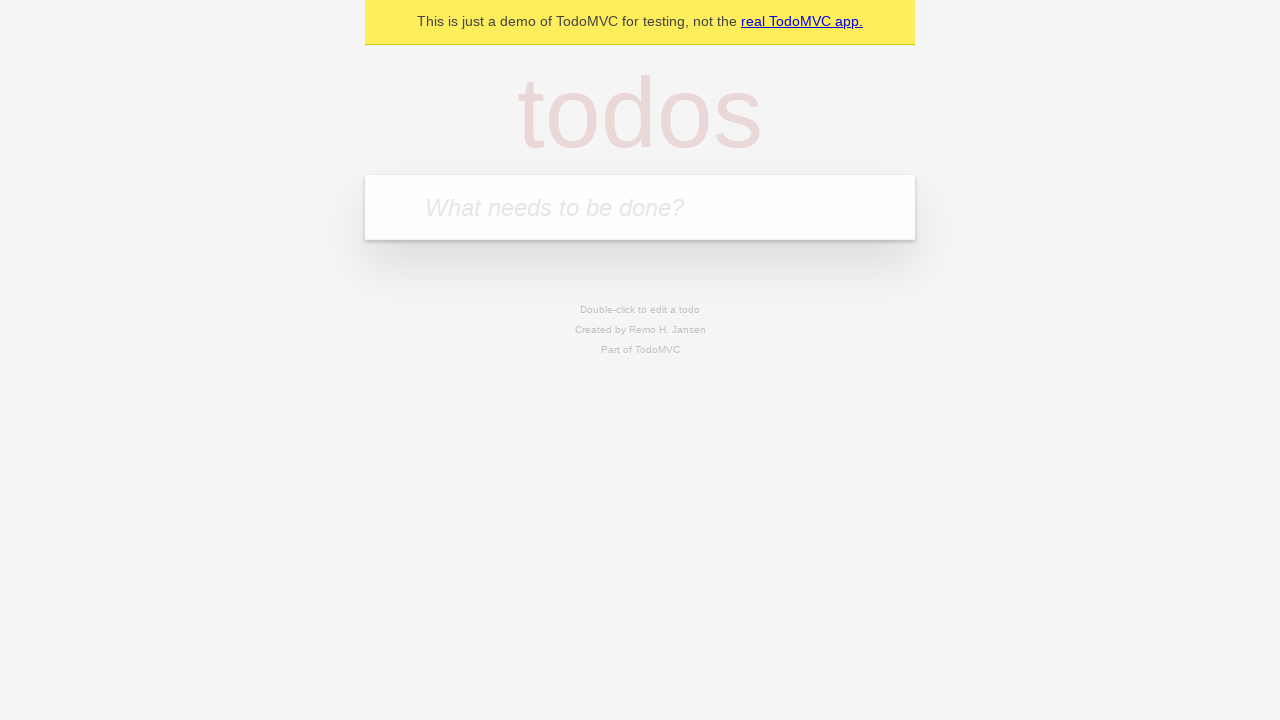

Located the 'What needs to be done?' input field
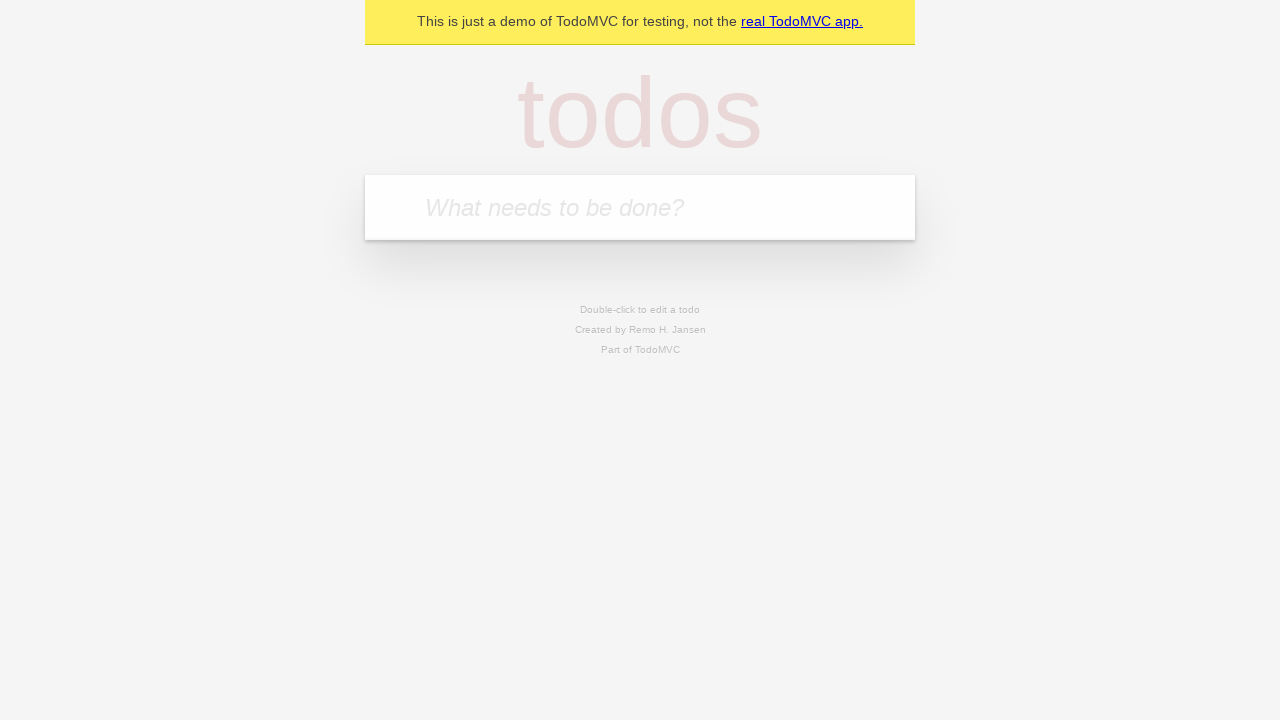

Filled todo input with 'buy some cheese' on internal:attr=[placeholder="What needs to be done?"i]
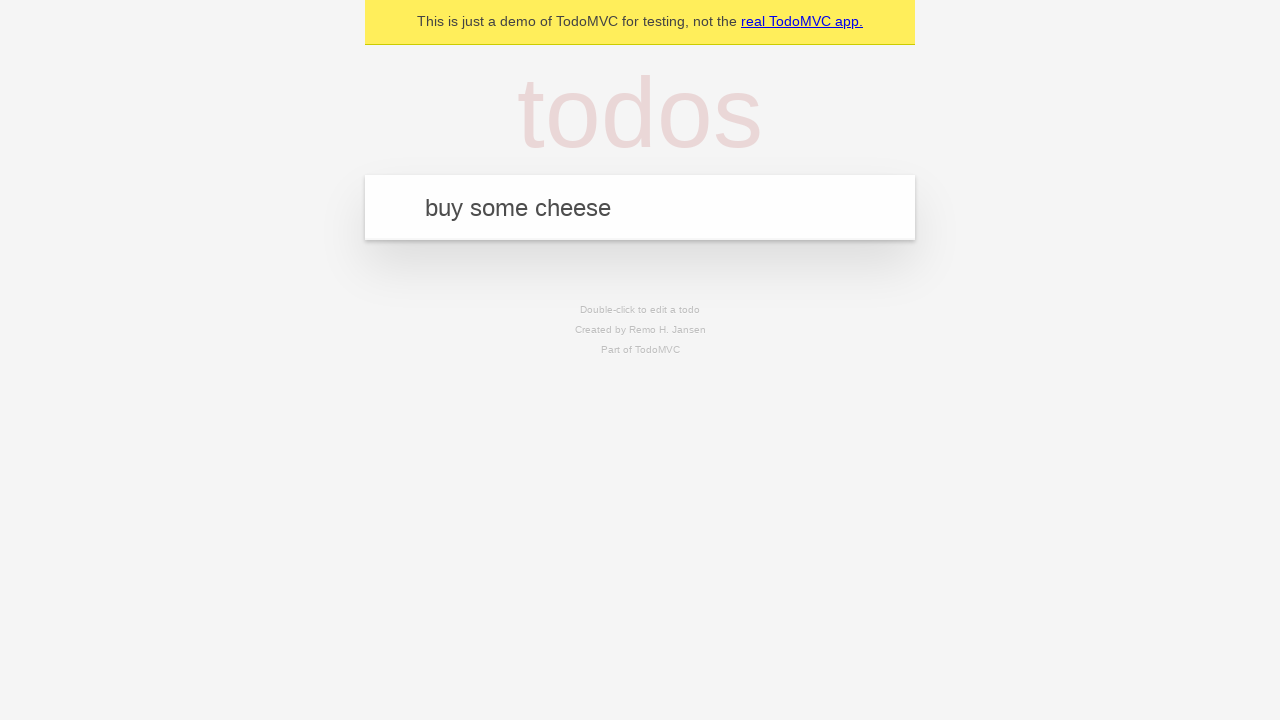

Pressed Enter to add the todo item on internal:attr=[placeholder="What needs to be done?"i]
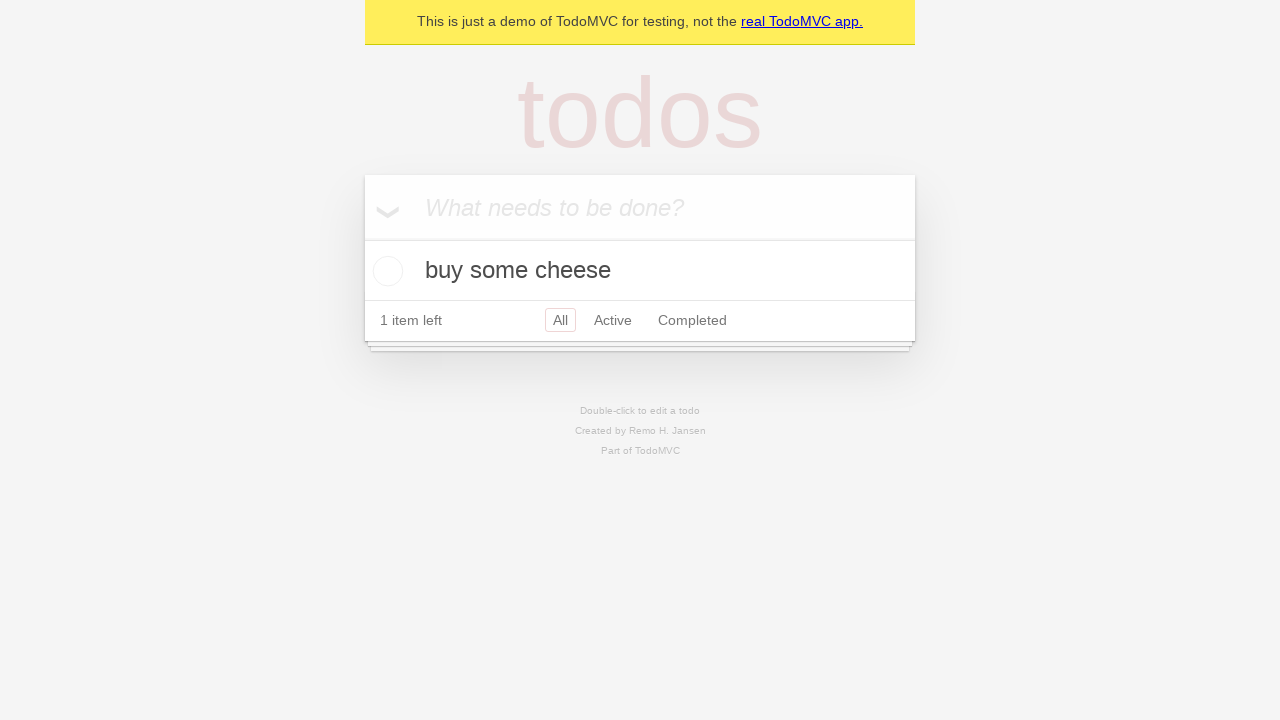

Todo item appeared on the page
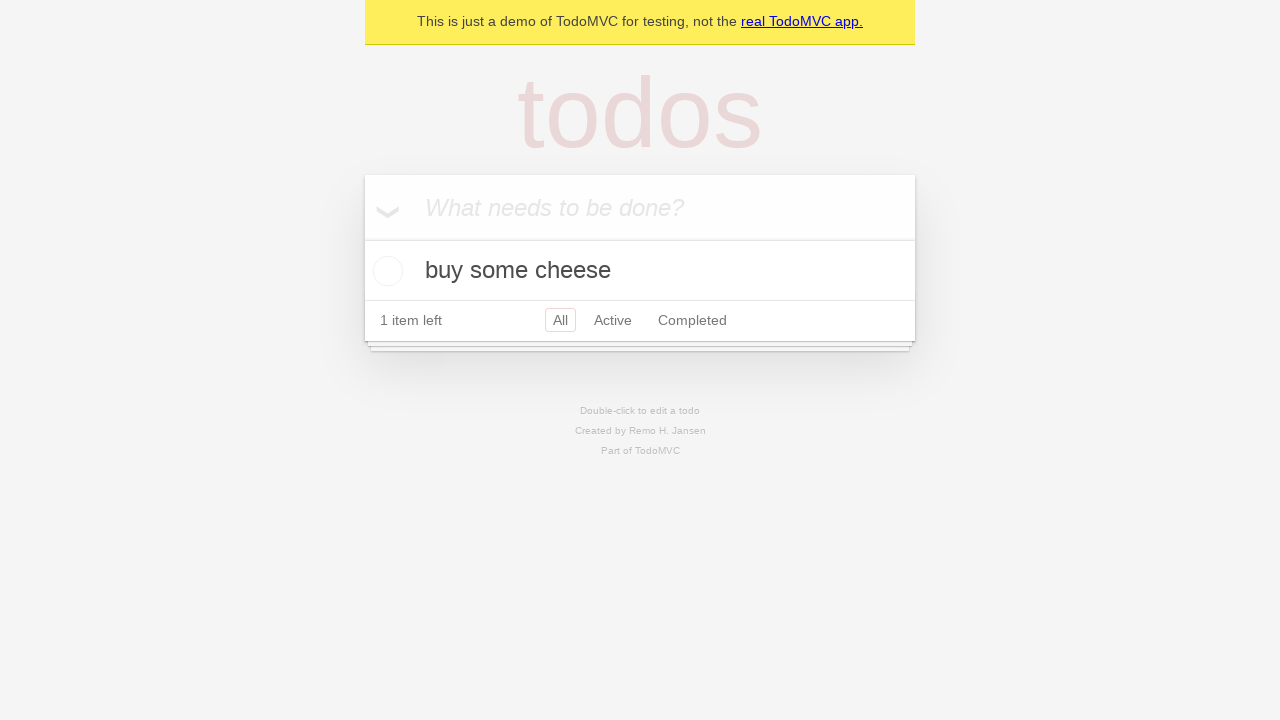

Verified that the text input field was cleared after adding the item
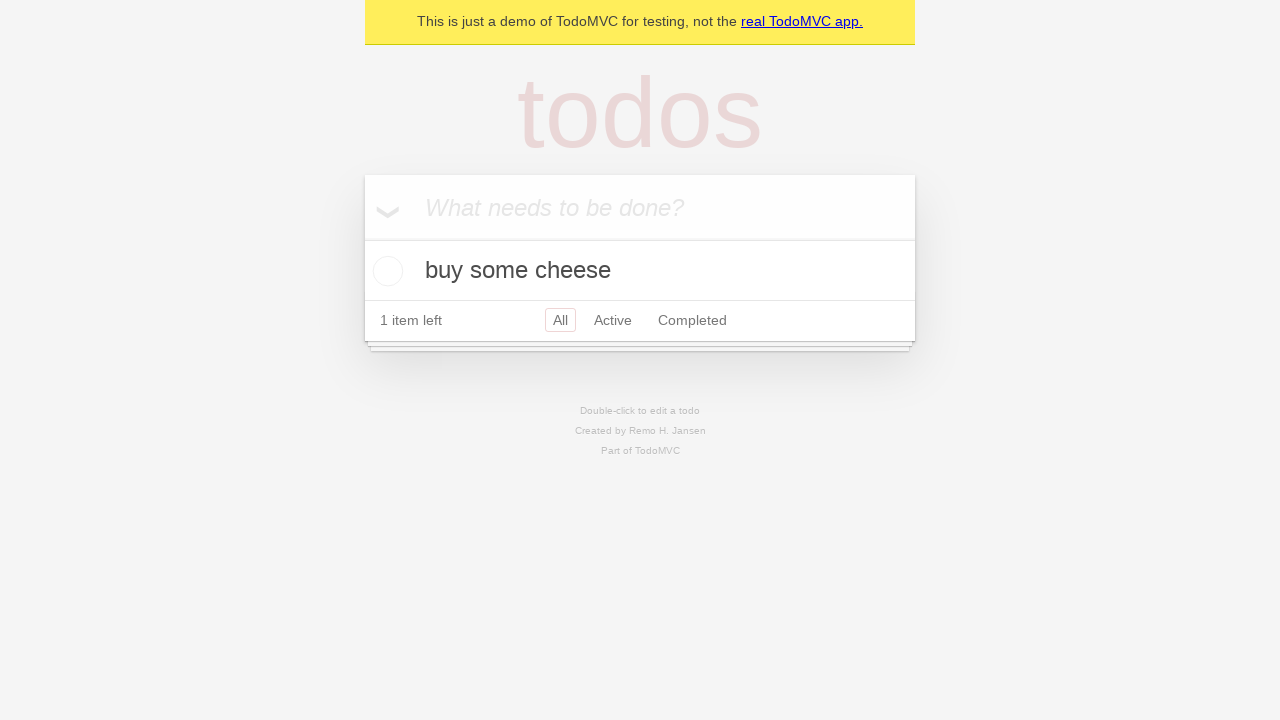

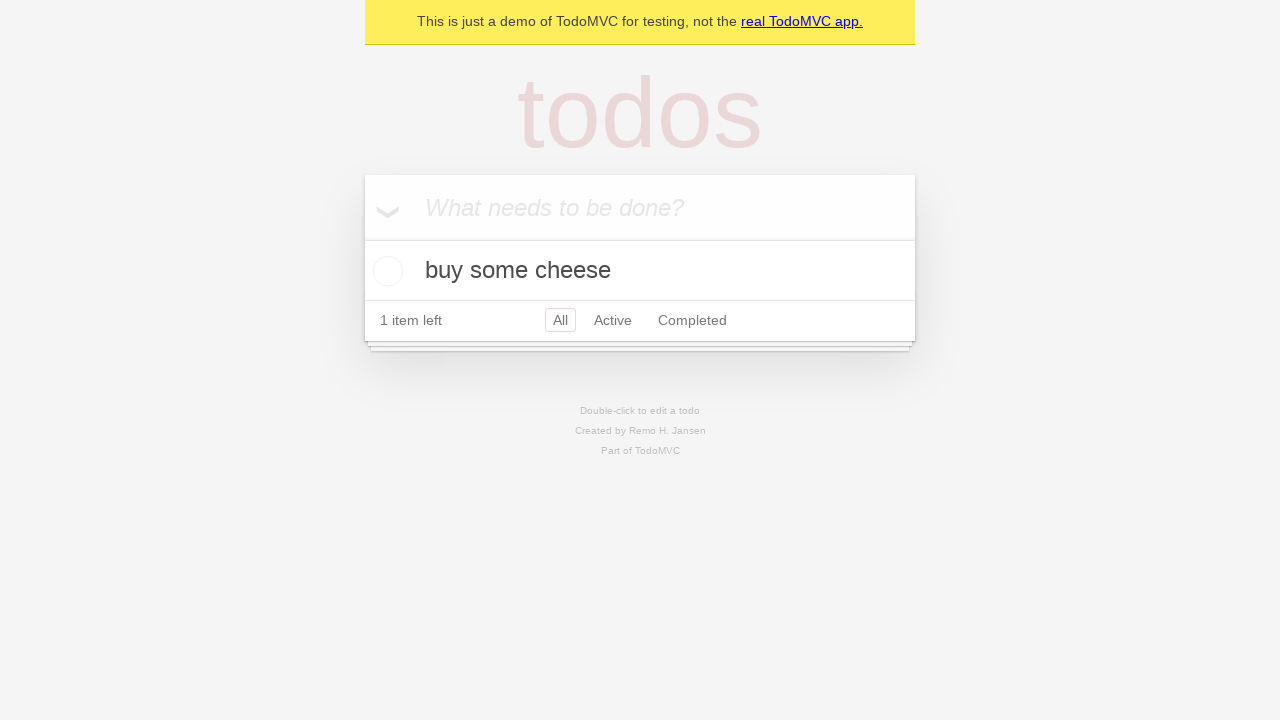